Tests the Add/Remove Elements functionality by clicking the Add Element button, verifying the Delete button appears, clicking Delete, and verifying the page heading is still visible.

Starting URL: https://the-internet.herokuapp.com/add_remove_elements/

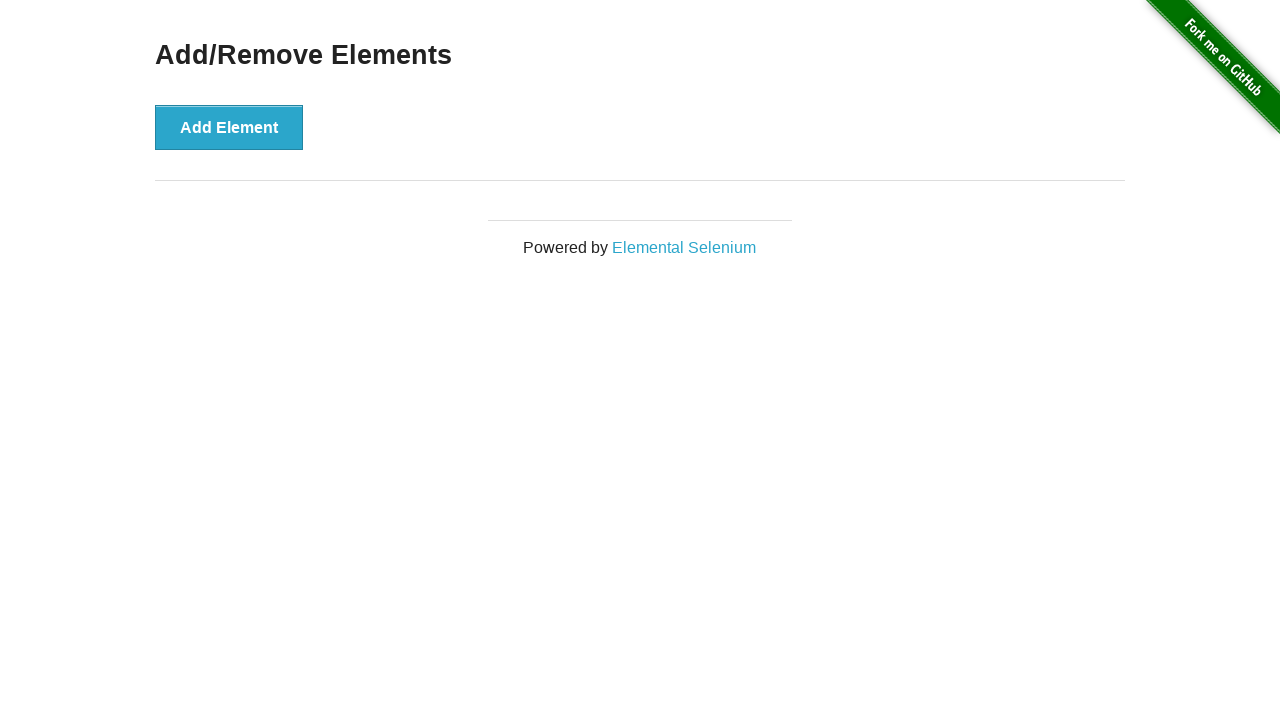

Clicked the 'Add Element' button at (229, 127) on button[onclick='addElement()']
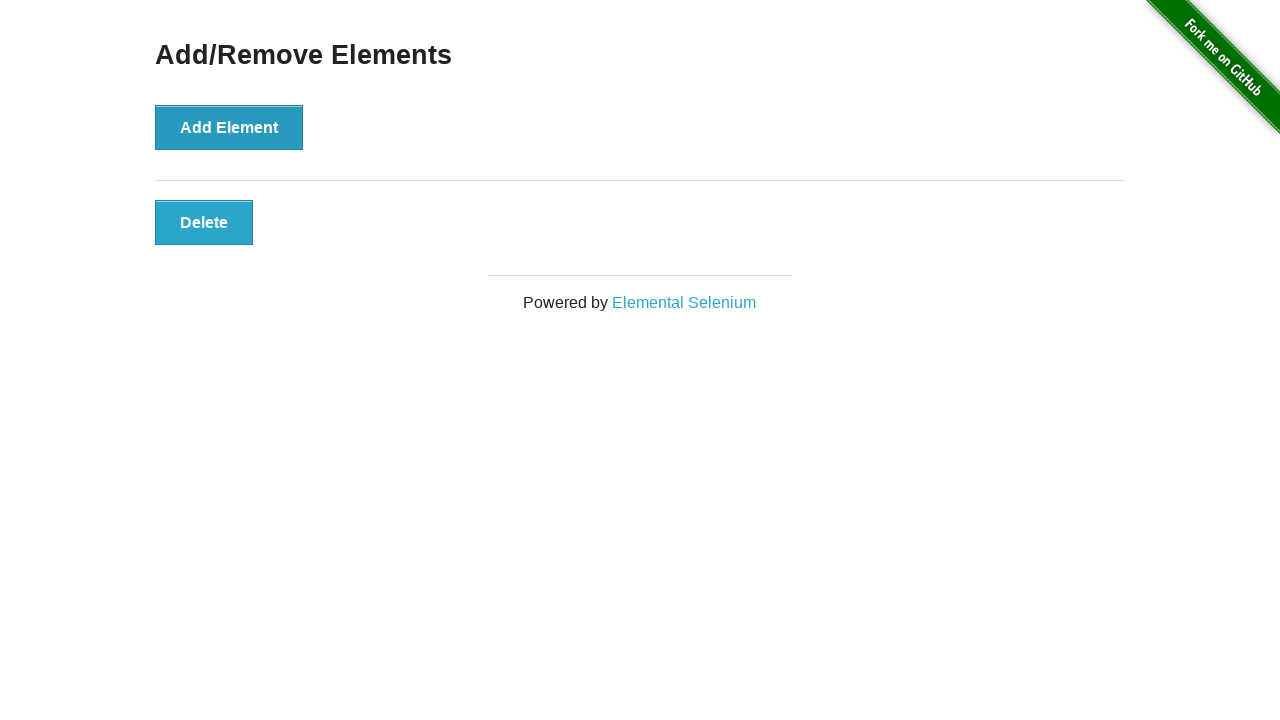

Delete button selector appeared on page
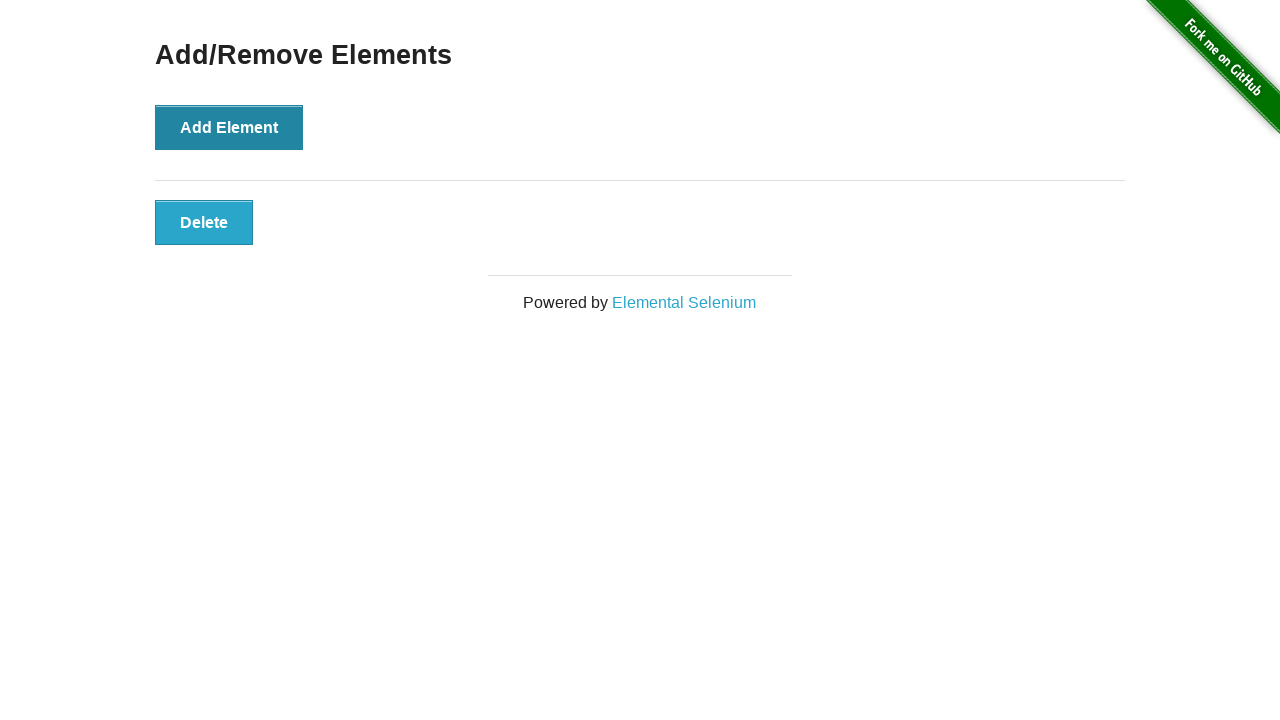

Located the Delete button element
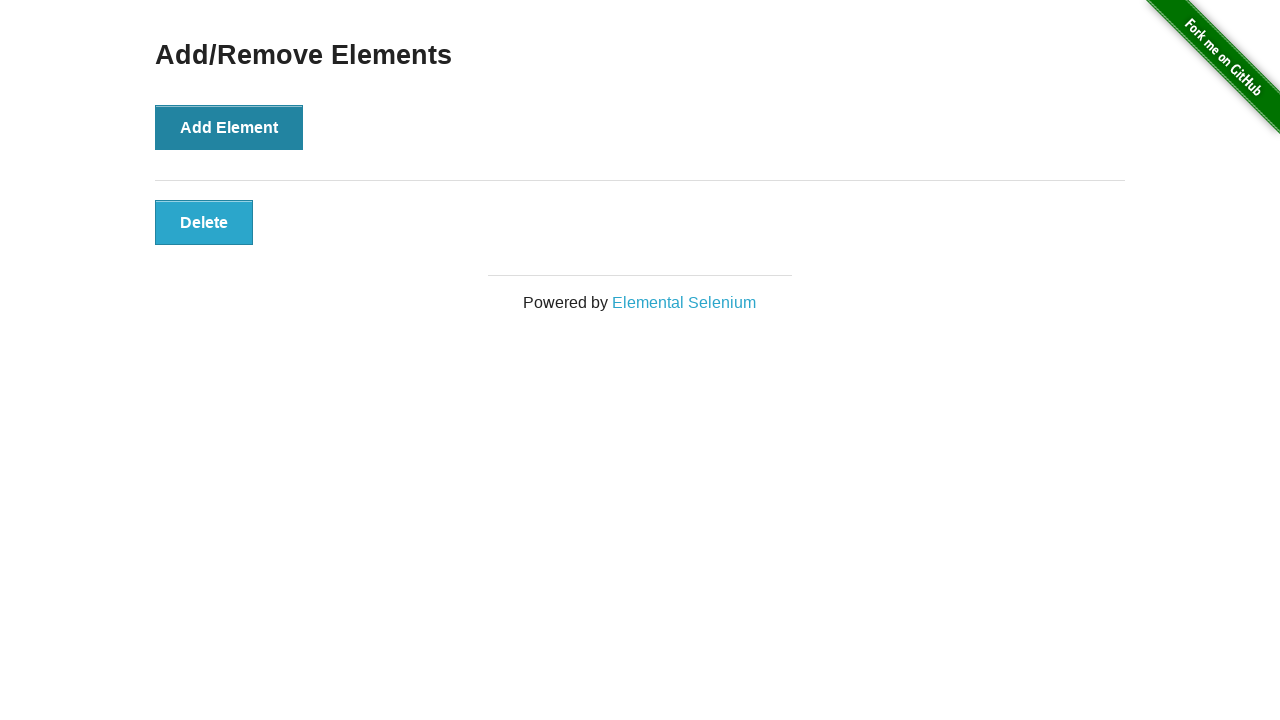

Verified Delete button is visible
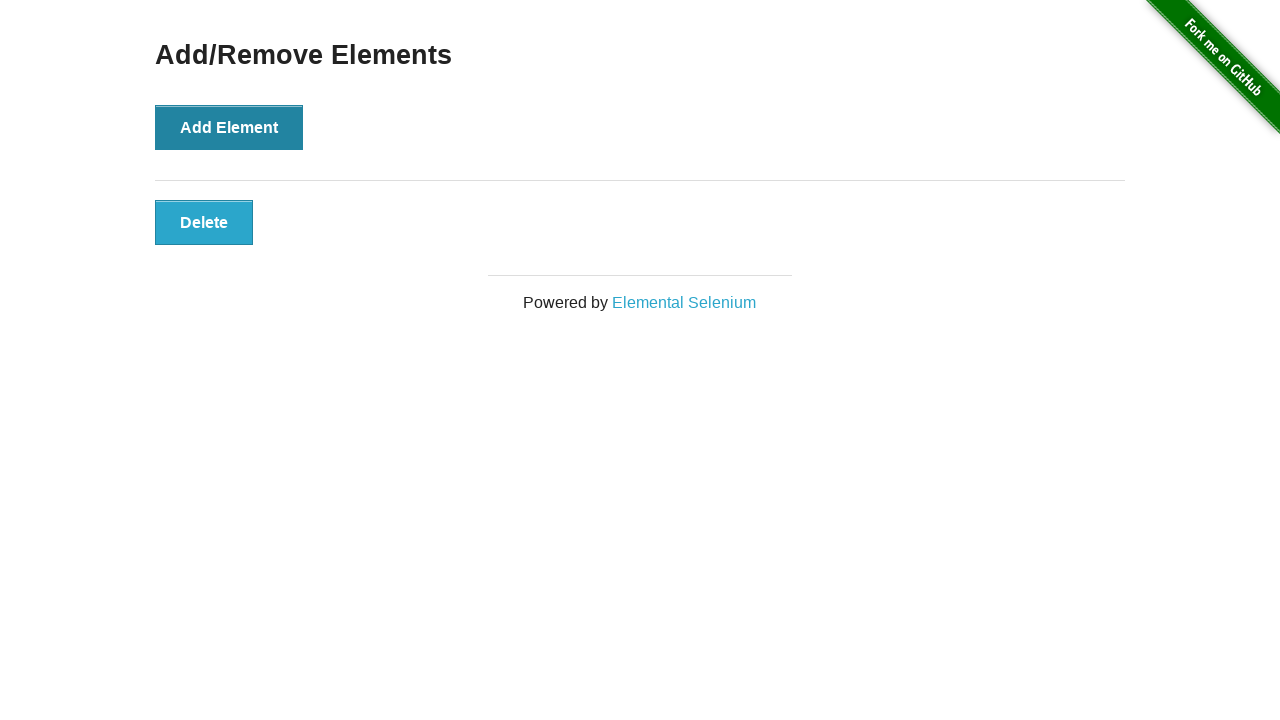

Clicked the Delete button at (204, 222) on button[onclick='deleteElement()']
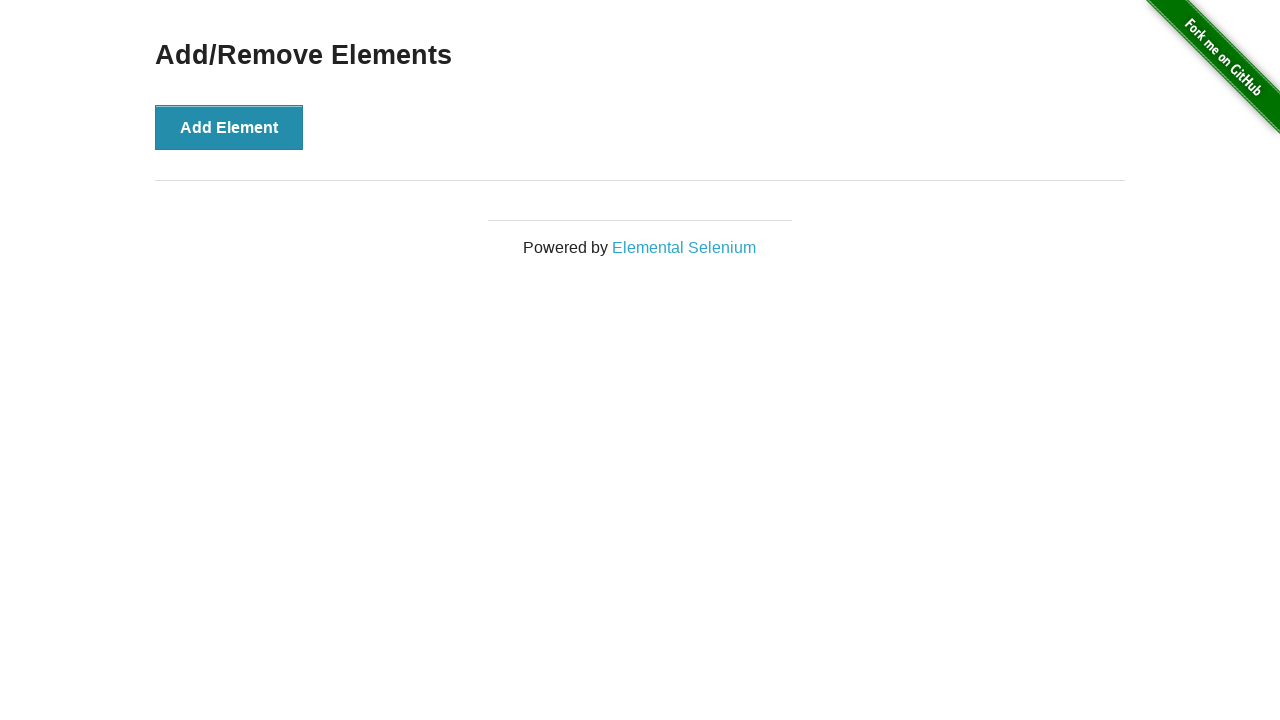

Located the h3 heading element
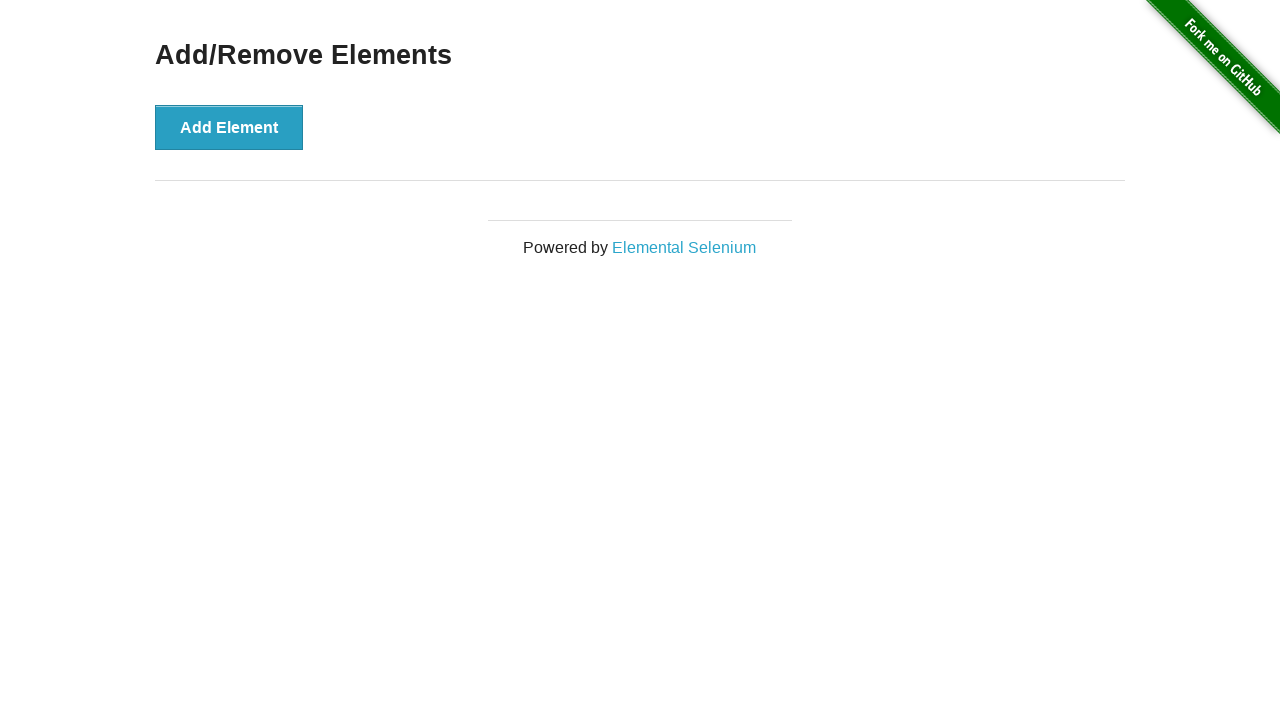

Verified 'Add/Remove Elements' heading is still visible after deletion
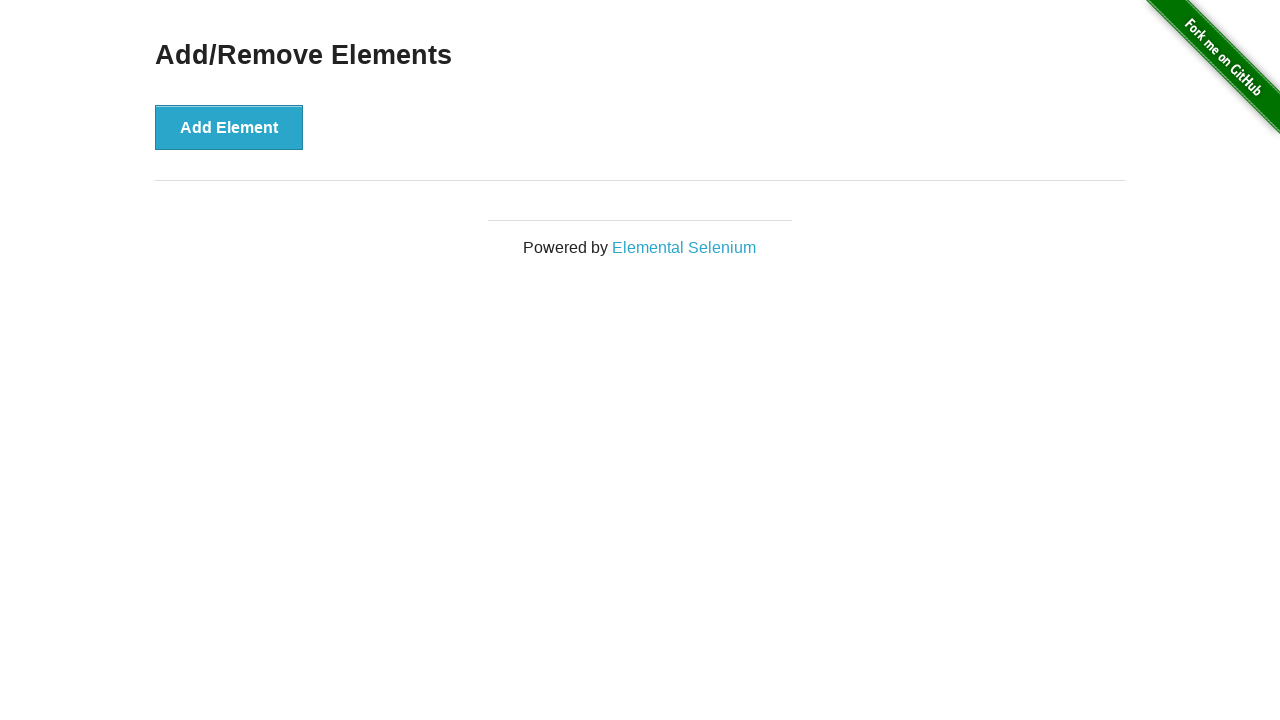

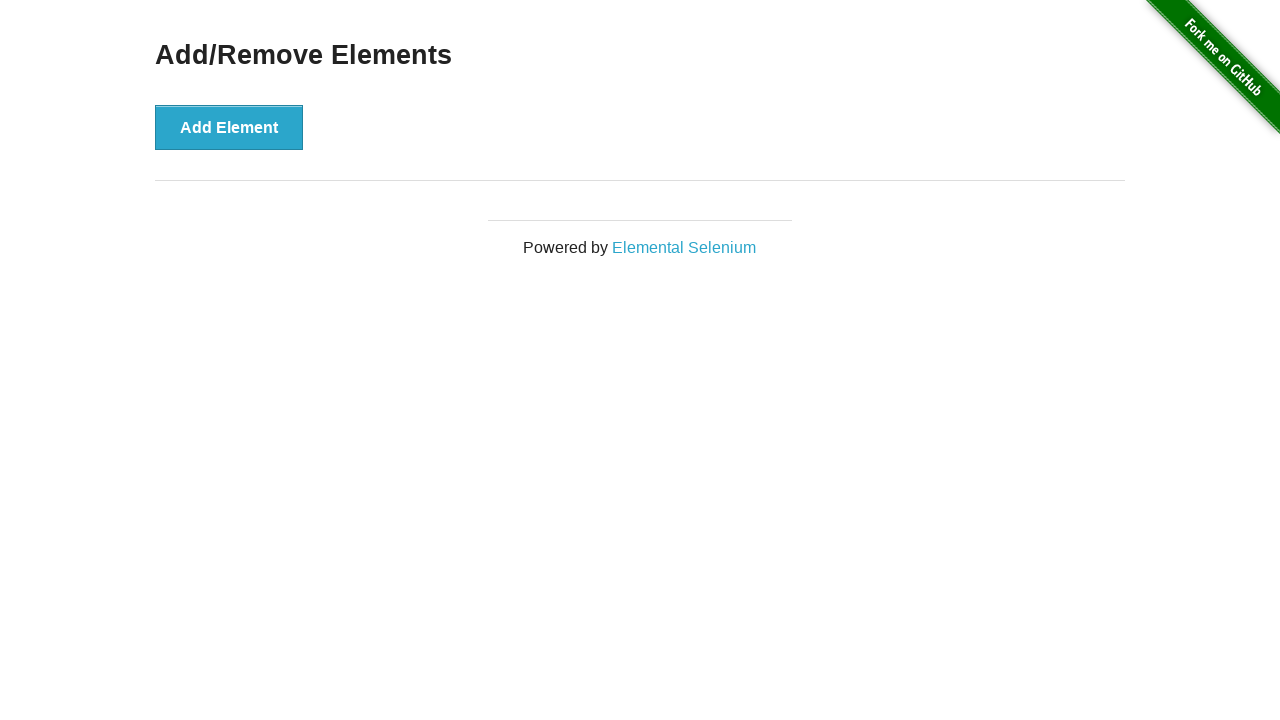